Tests table sorting functionality and searches for a specific item (Orange) through pagination, verifying the price display

Starting URL: https://rahulshettyacademy.com/seleniumPractise/#/offers

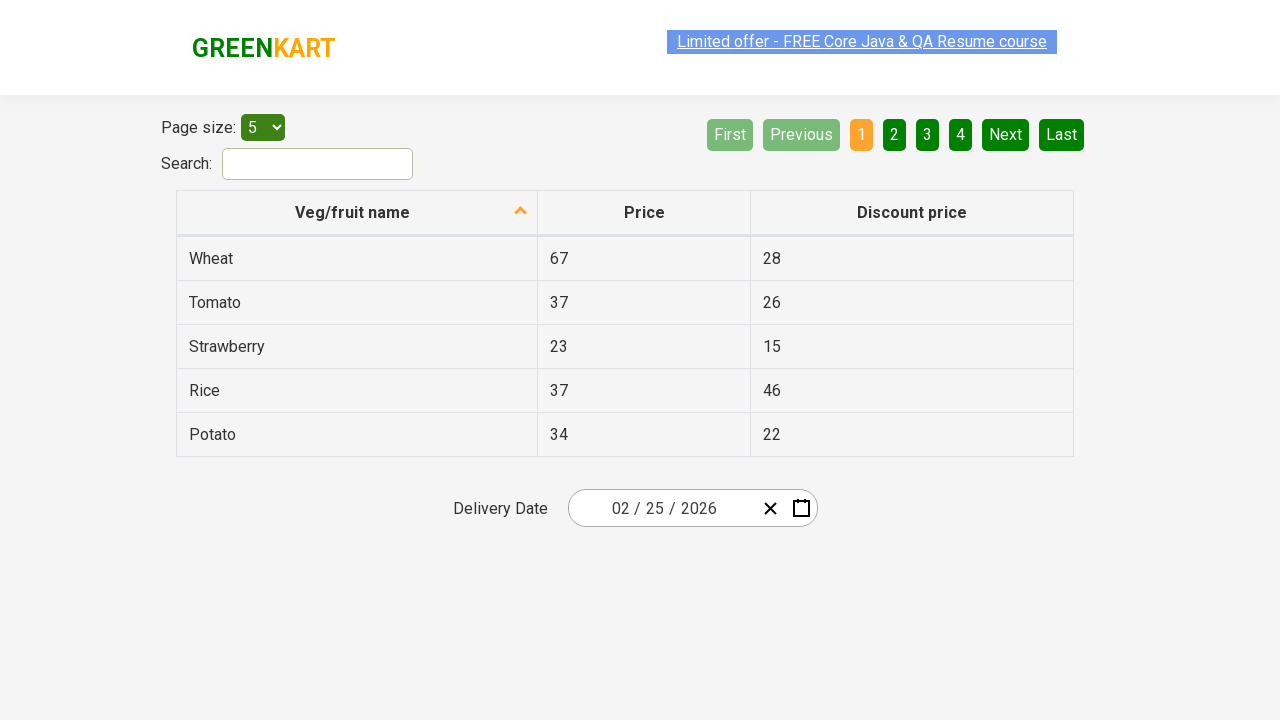

Waited 3 seconds for page to load
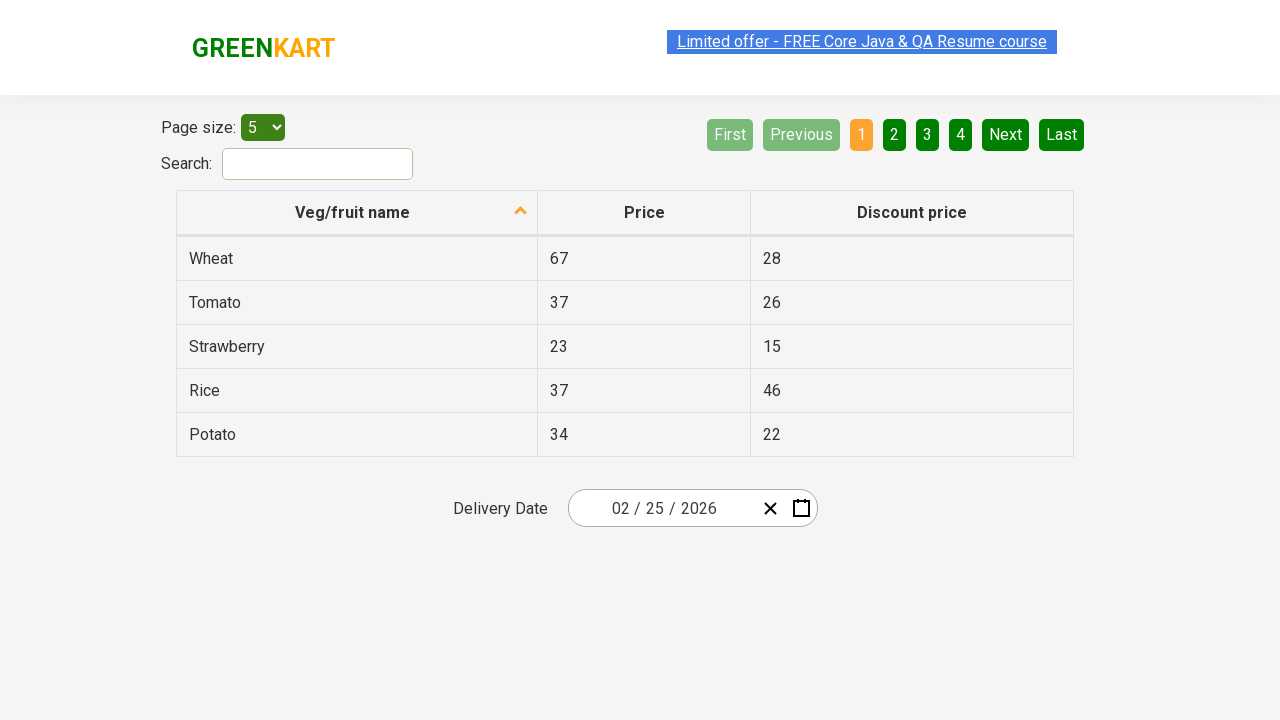

Clicked first column header to sort table at (357, 213) on xpath=//tr/th[1]
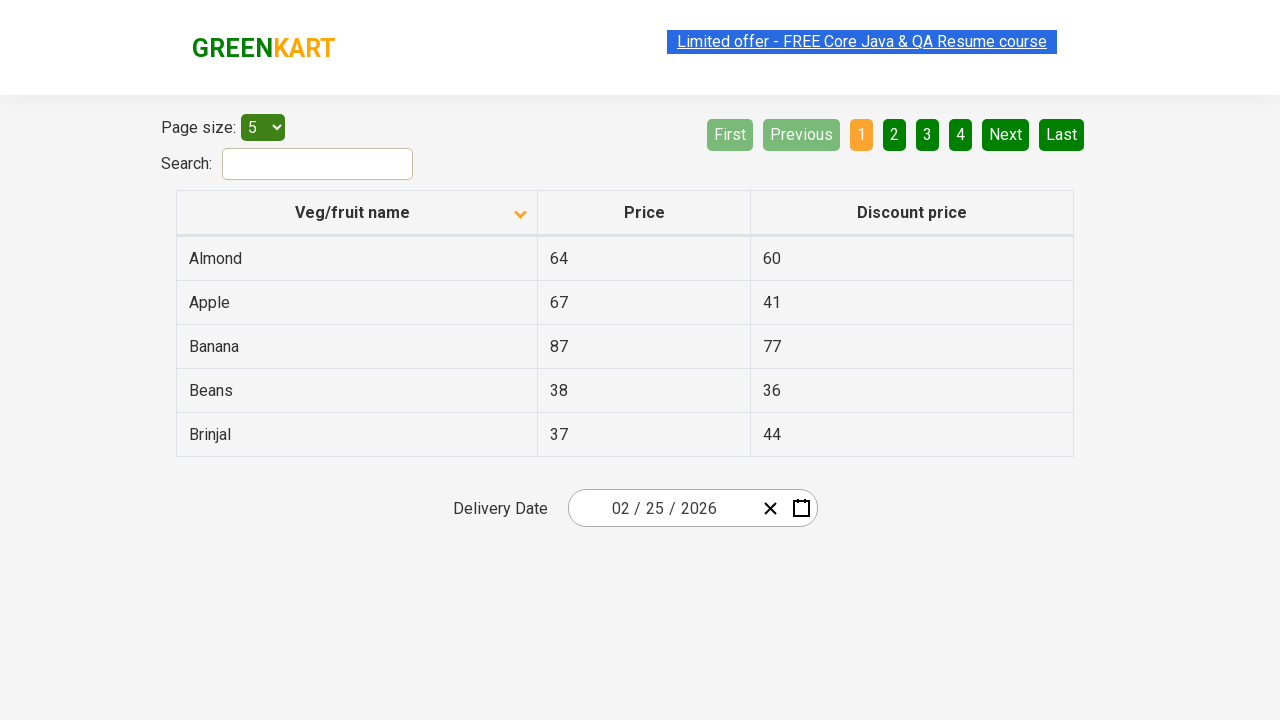

Searched for 'Orange' in current page
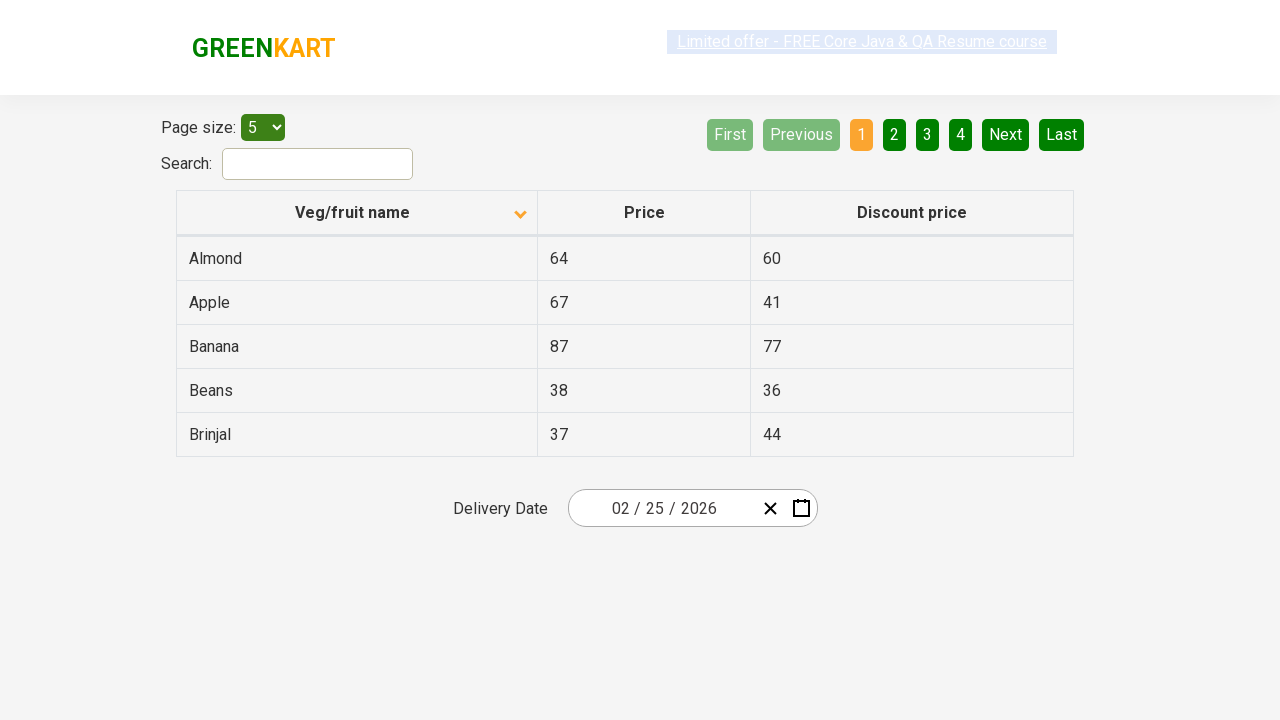

Clicked Next button to navigate to next page at (1006, 134) on xpath=//a[@aria-label='Next']
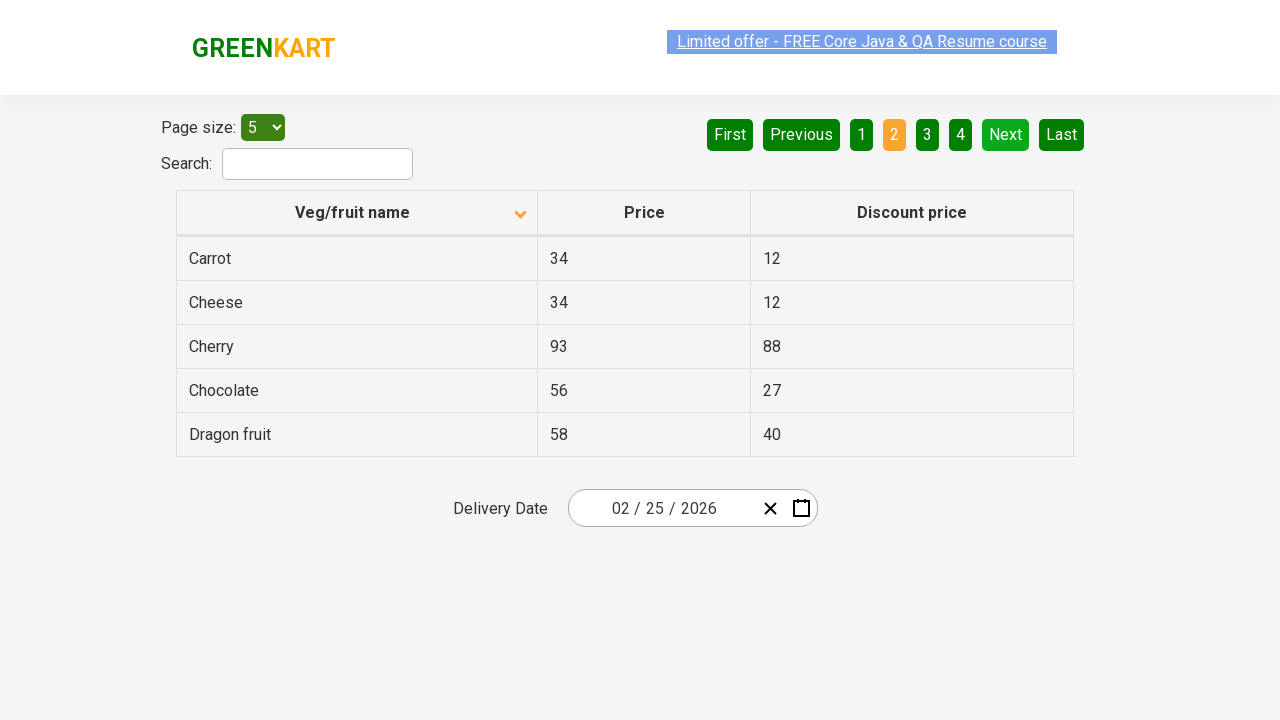

Waited for next page to load
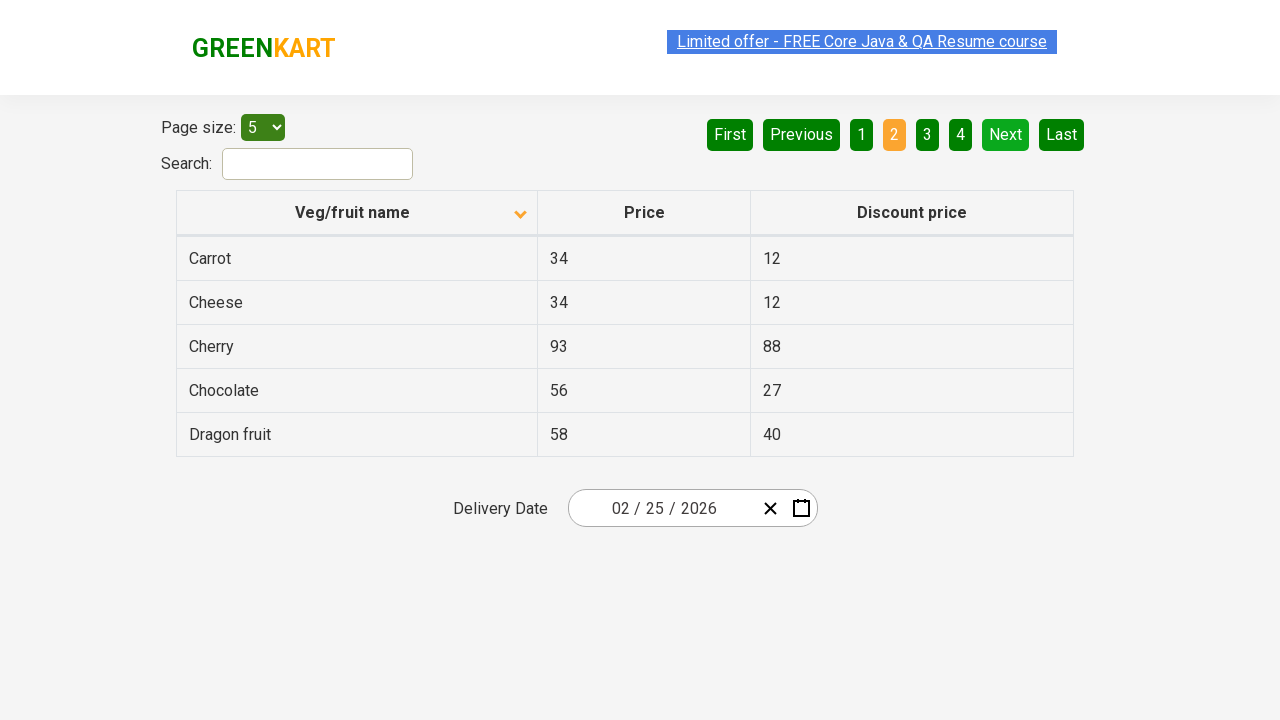

Searched for 'Orange' in current page
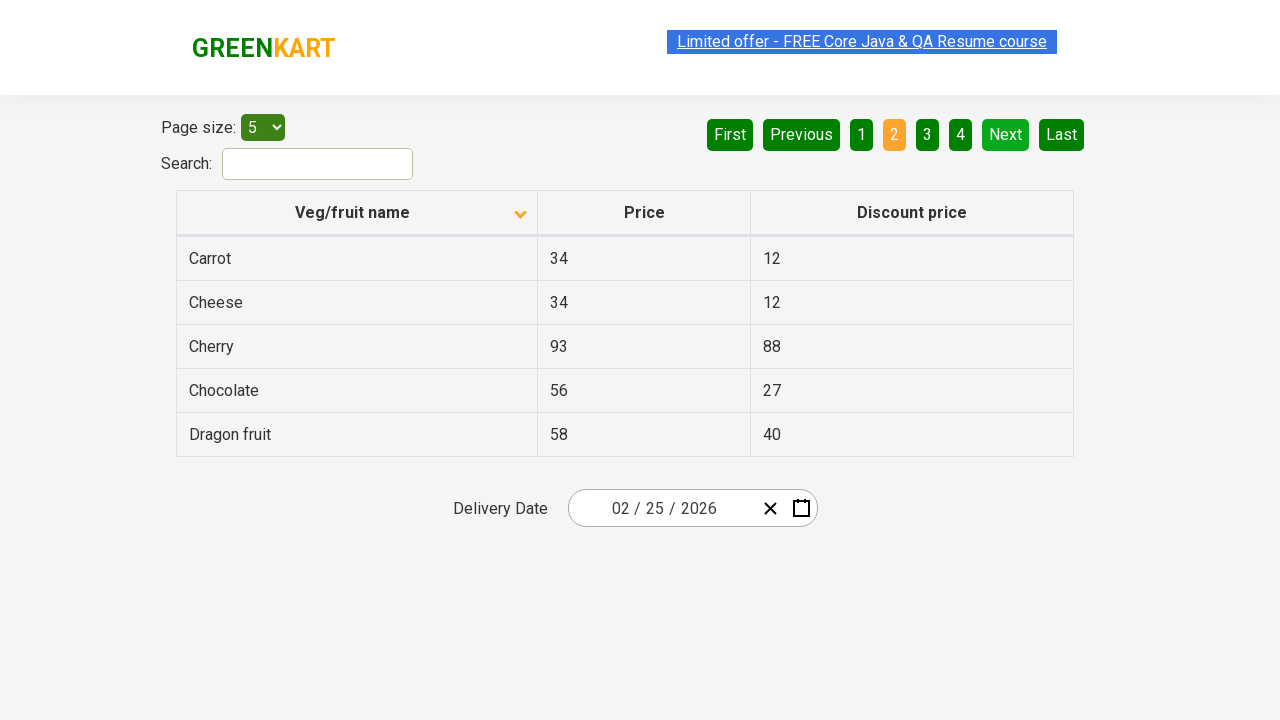

Clicked Next button to navigate to next page at (1006, 134) on xpath=//a[@aria-label='Next']
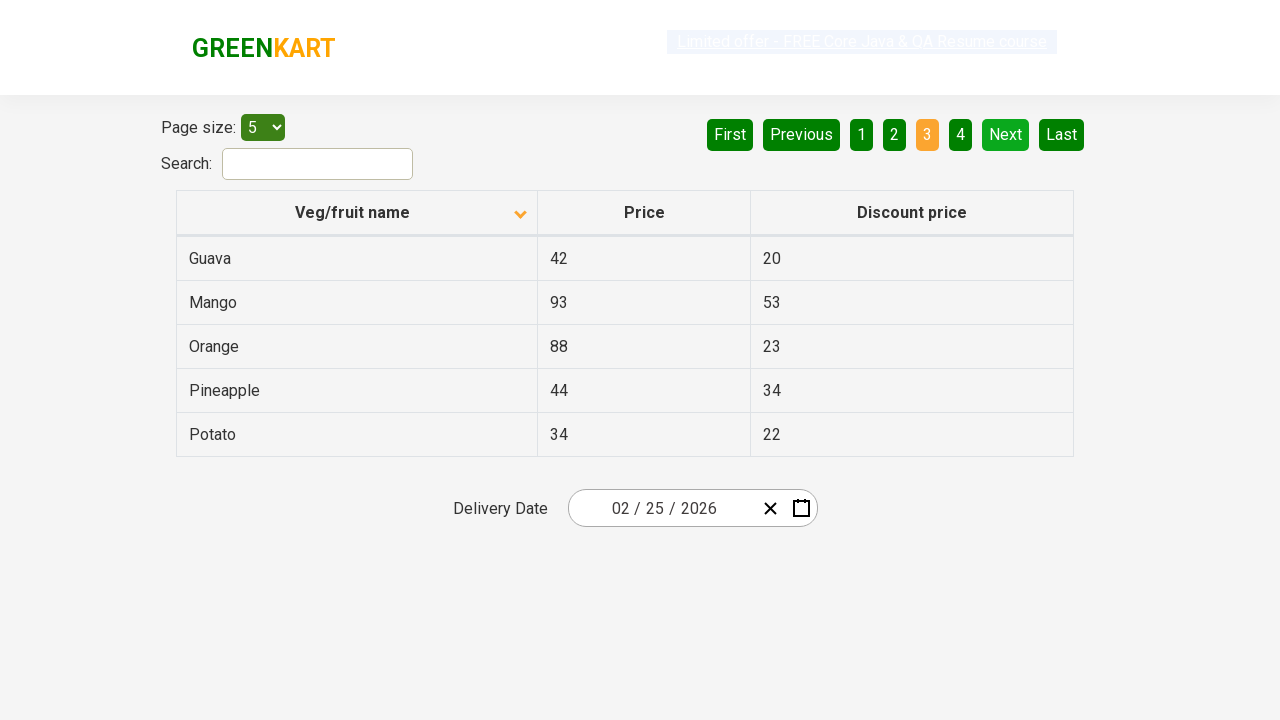

Waited for next page to load
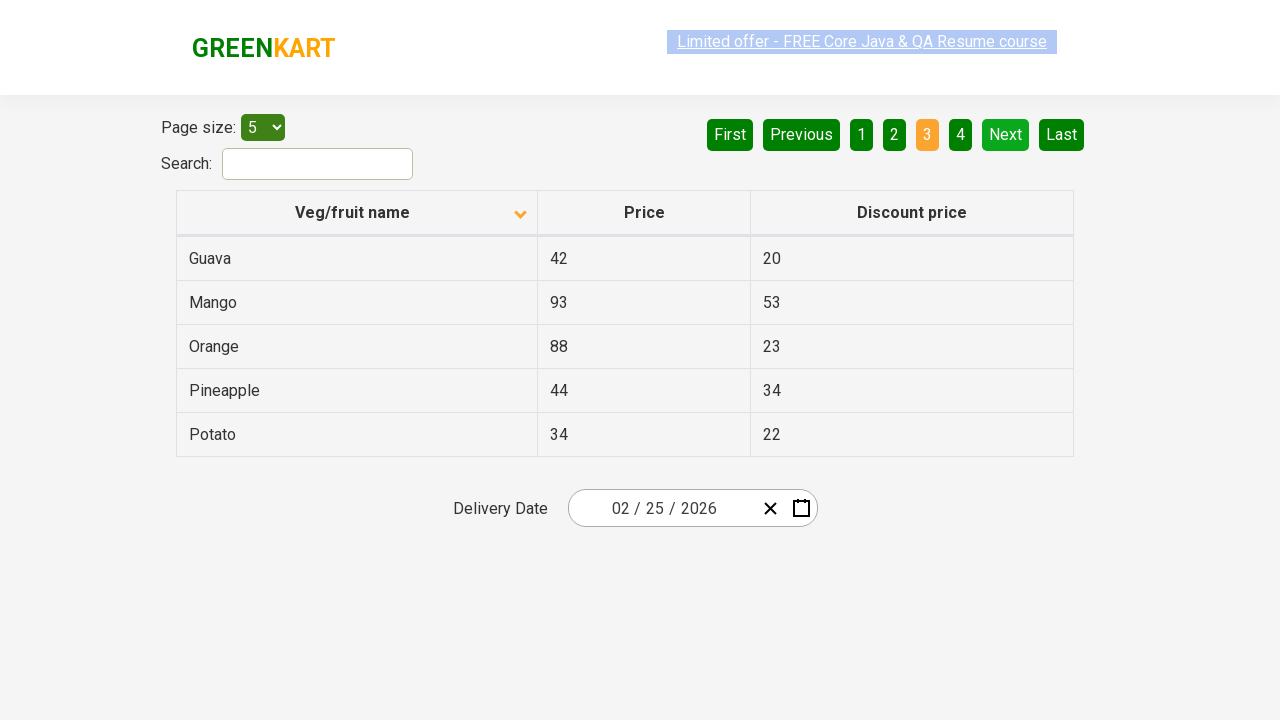

Searched for 'Orange' in current page
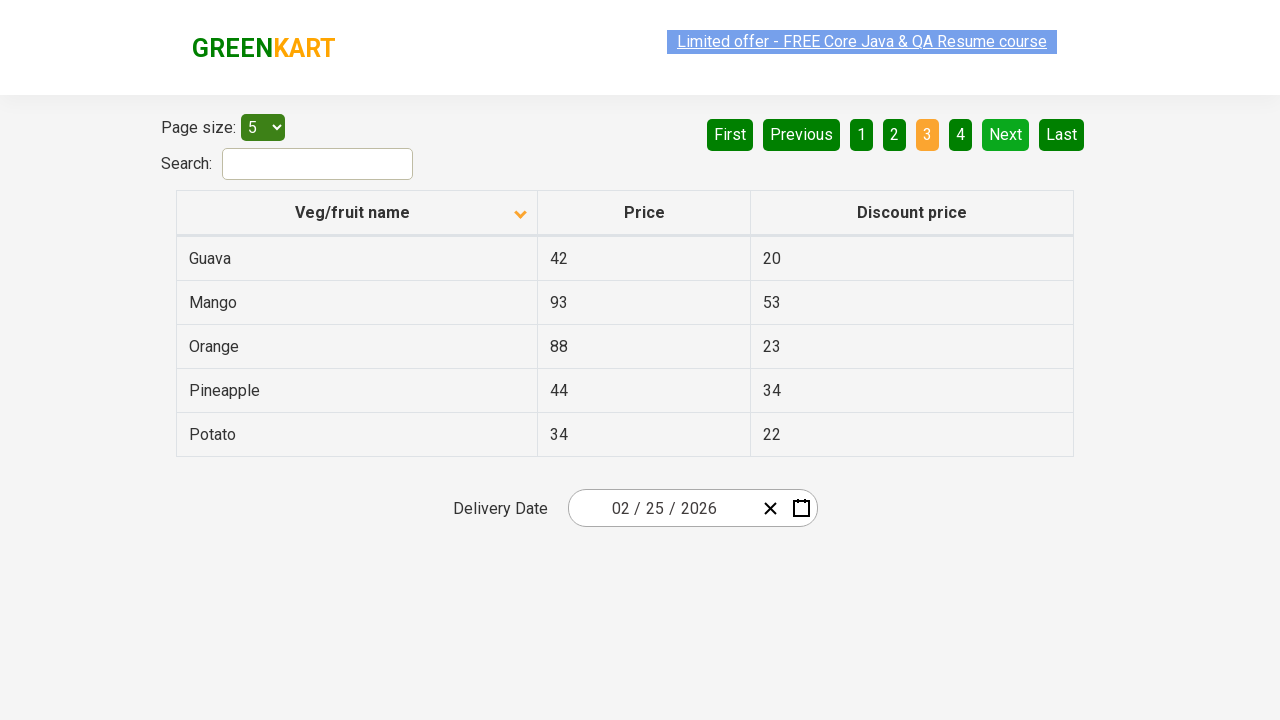

Found Orange item with price: 88
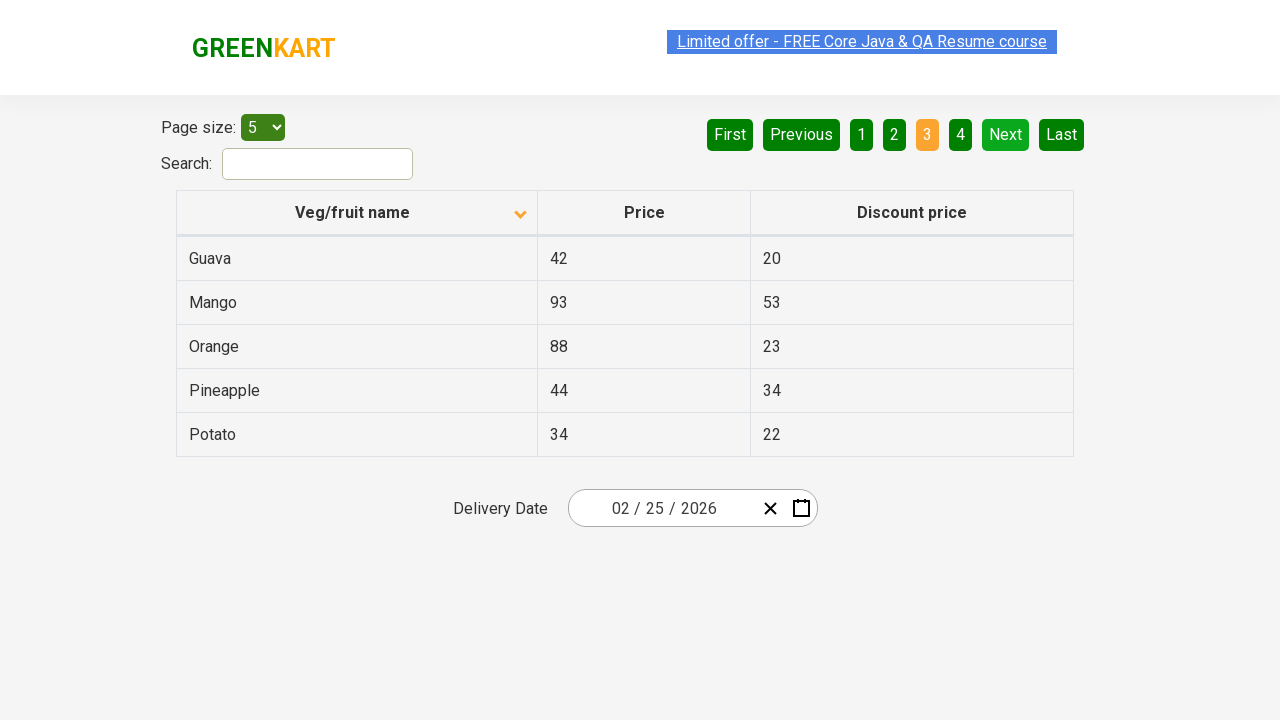

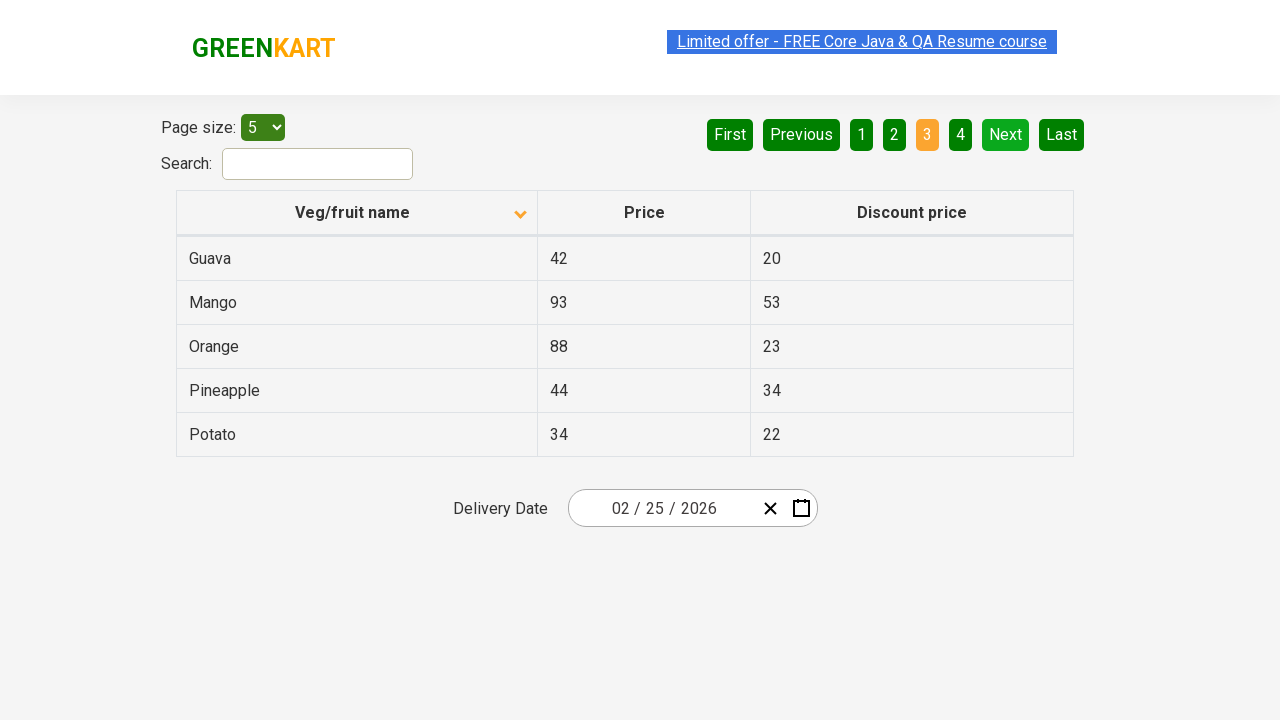